Navigates to Weather Underground homepage and verifies the page loads successfully

Starting URL: https://www.wunderground.com

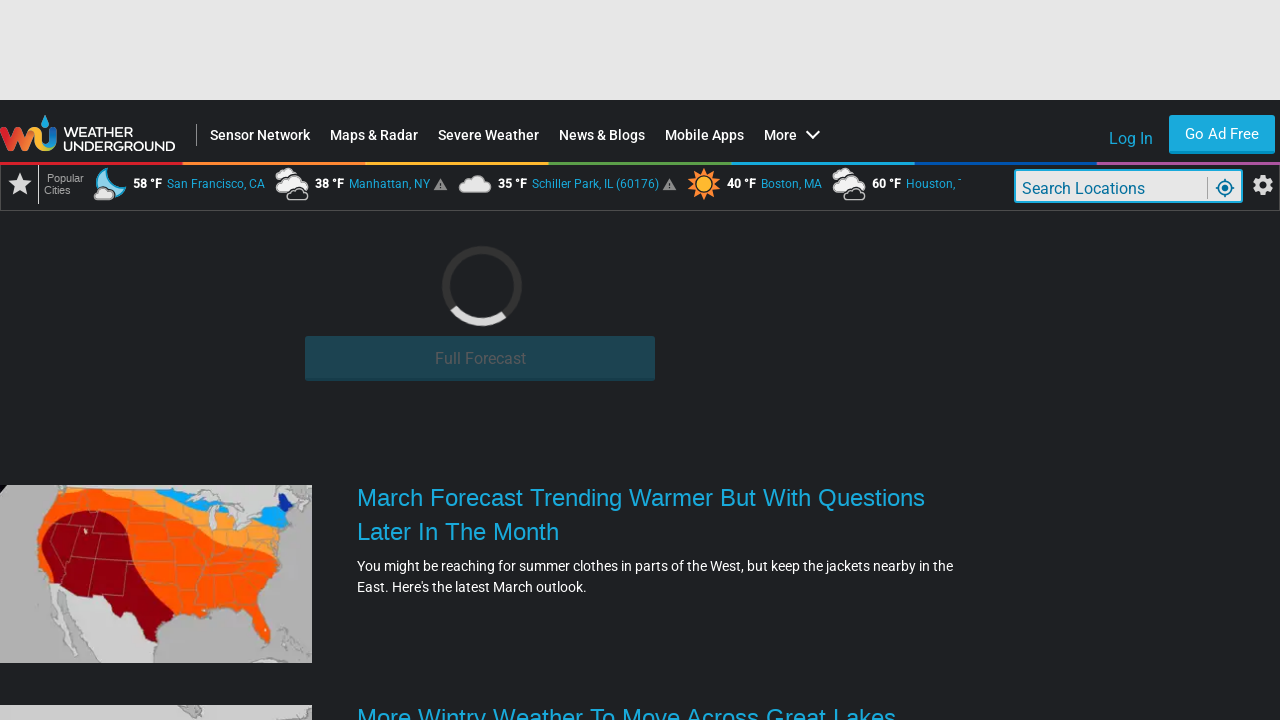

Waited for DOM content to load on Weather Underground homepage
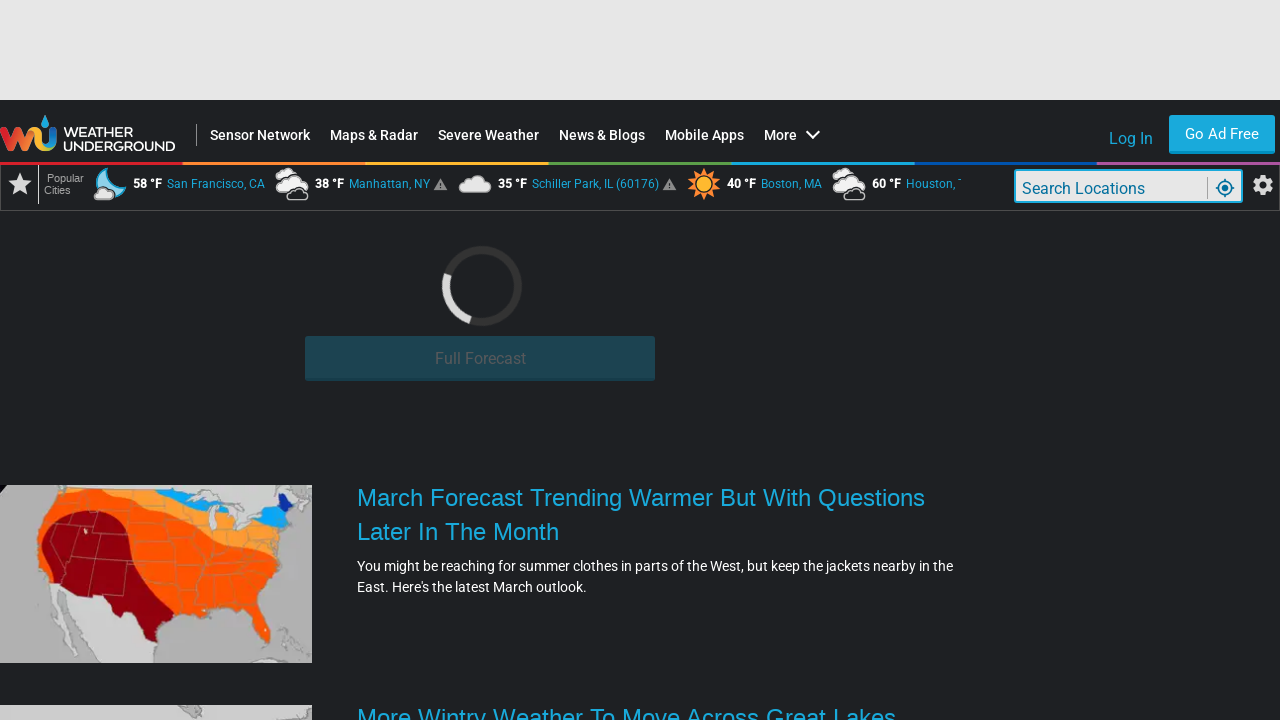

Verified page body element is present
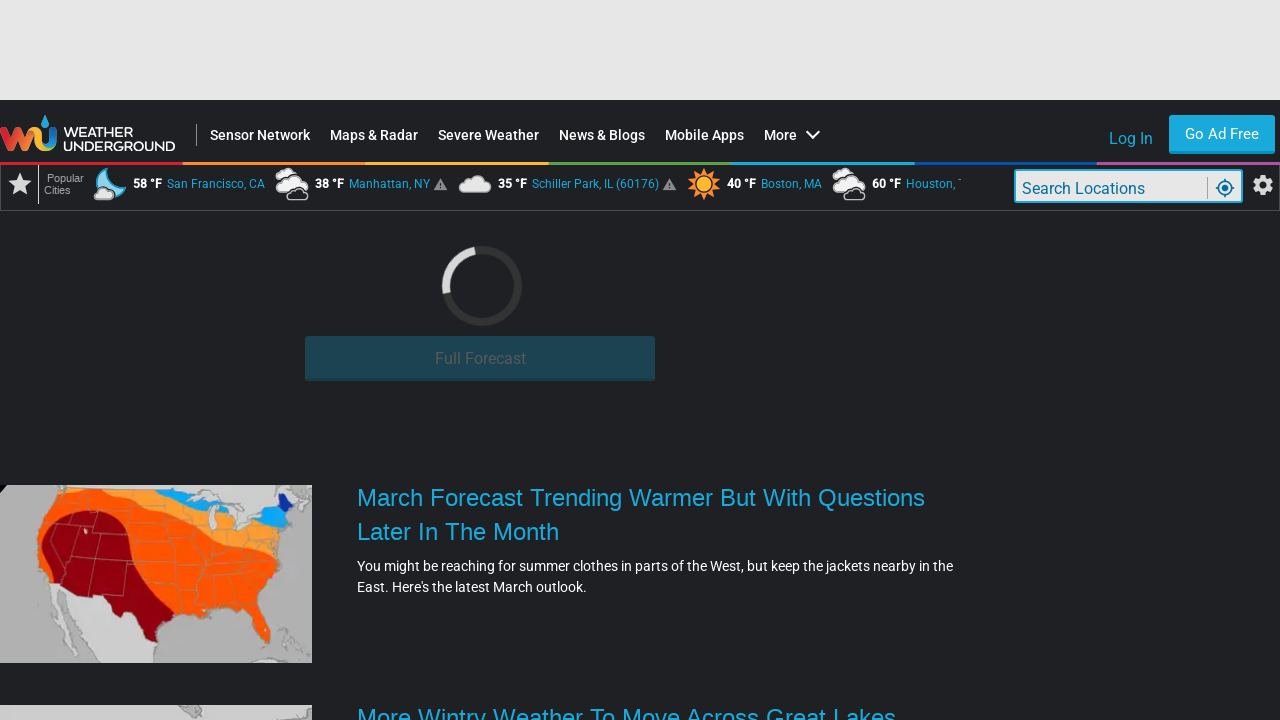

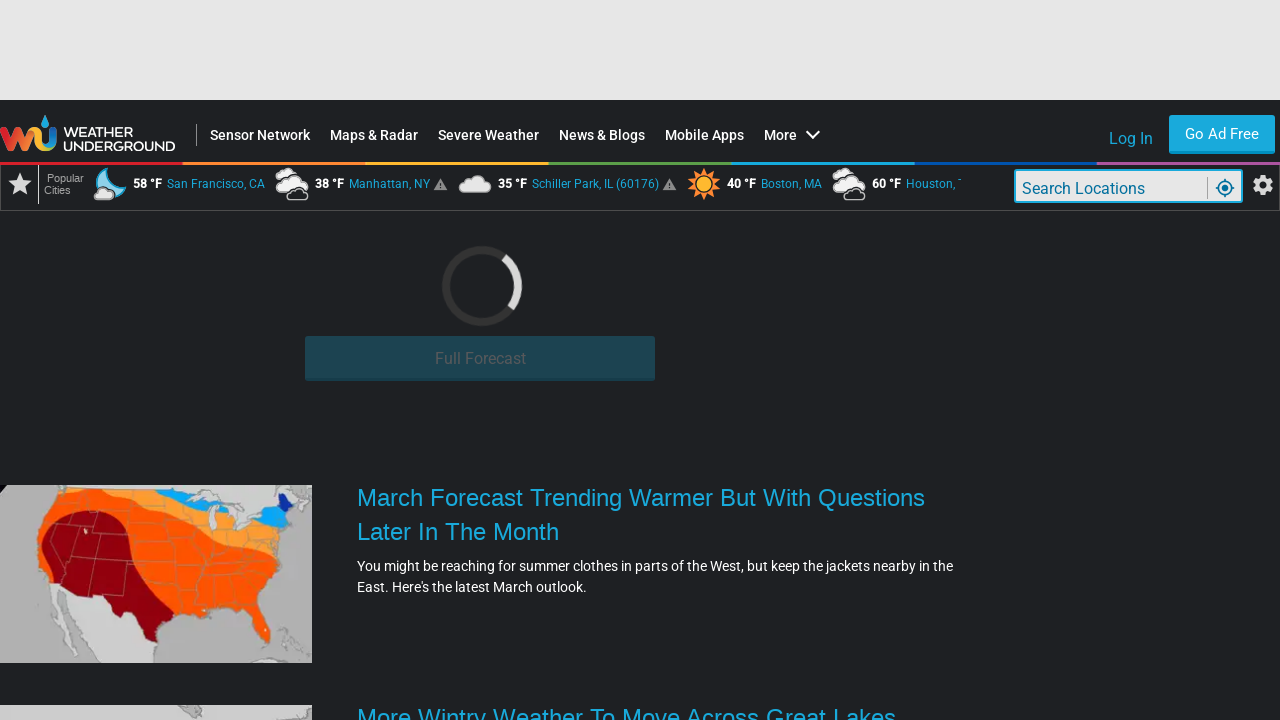